Tests drag and drop functionality by dragging an element from source to target using the dragAndDrop method

Starting URL: https://jqueryui.com/droppable/

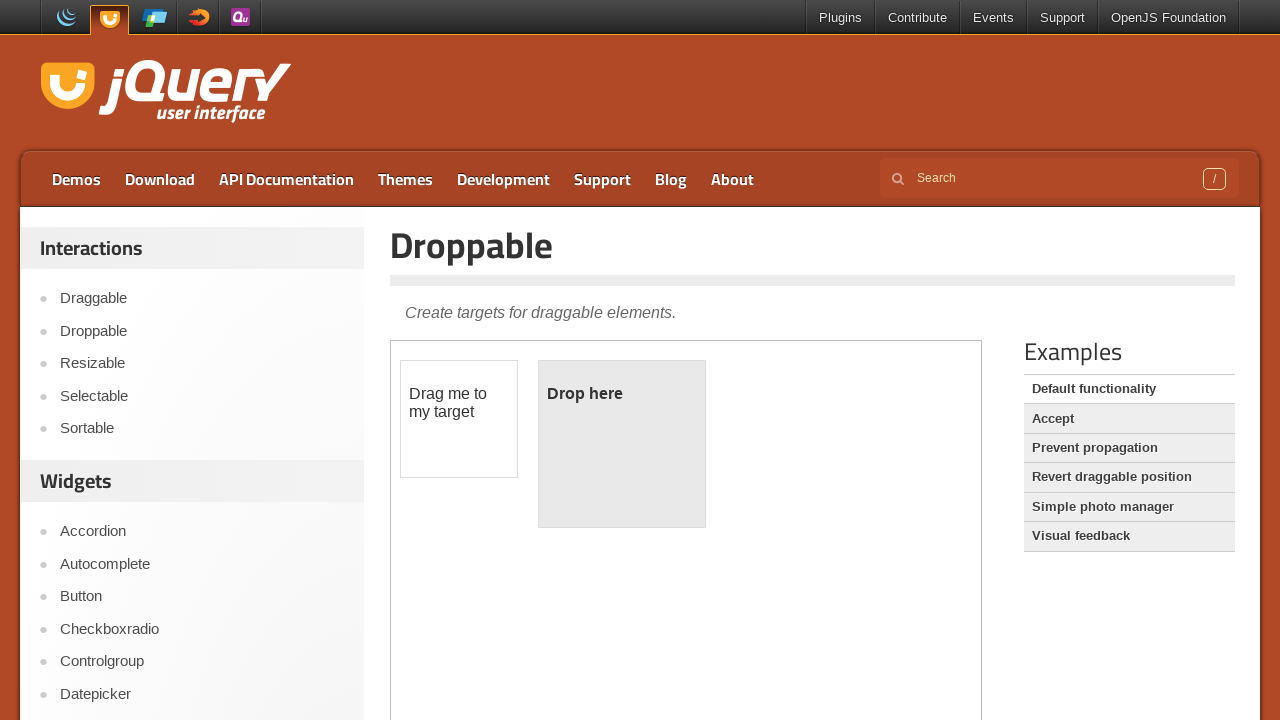

Located iframe containing drag and drop elements
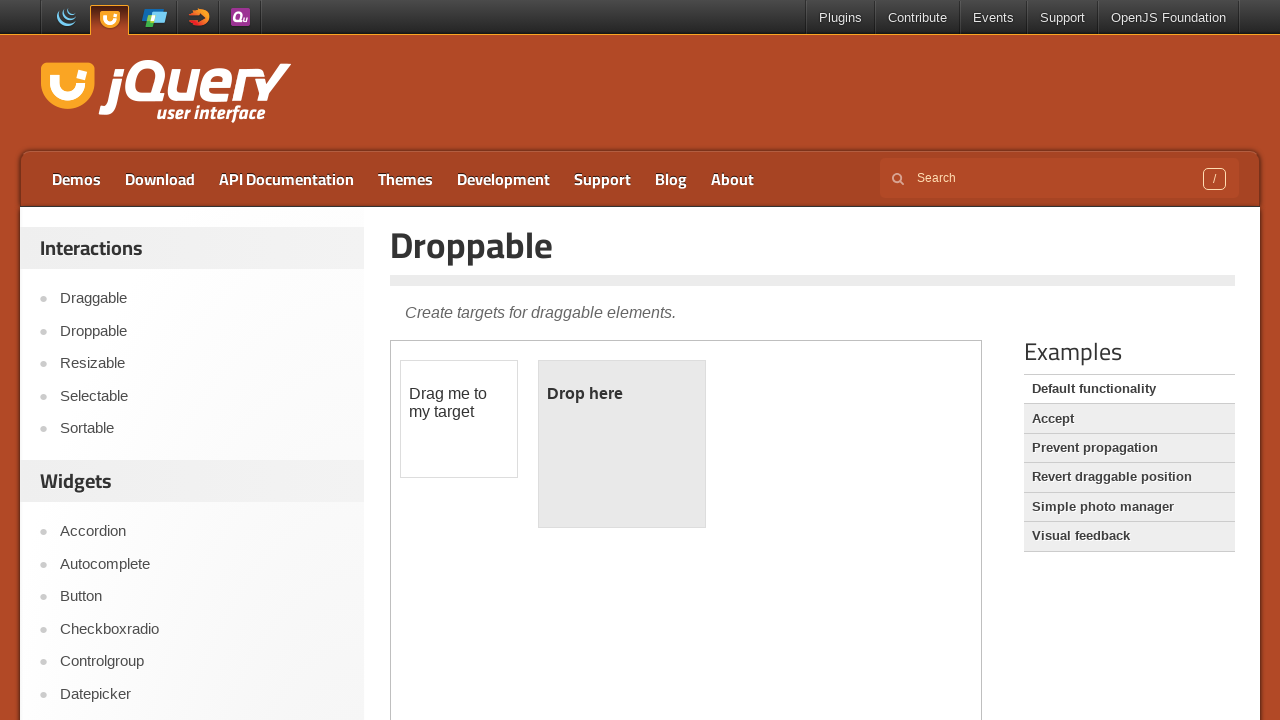

Located draggable source element
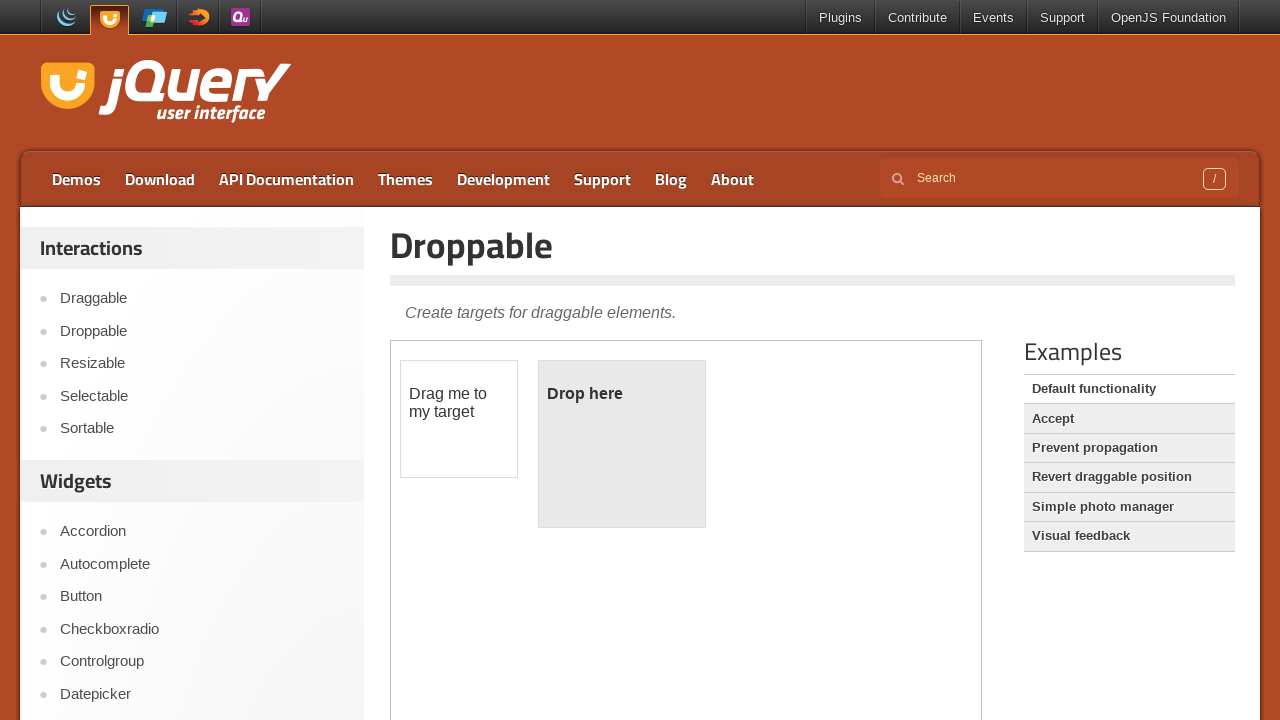

Located droppable target element
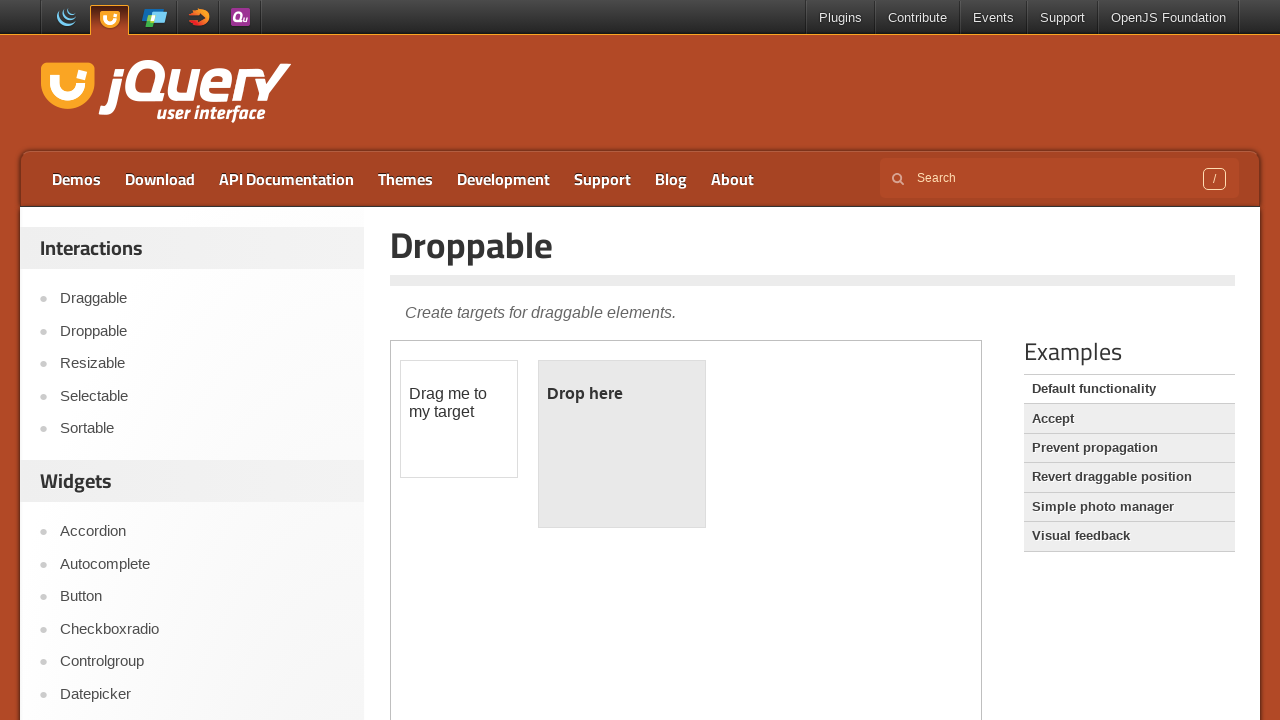

Dragged source element to target element at (622, 444)
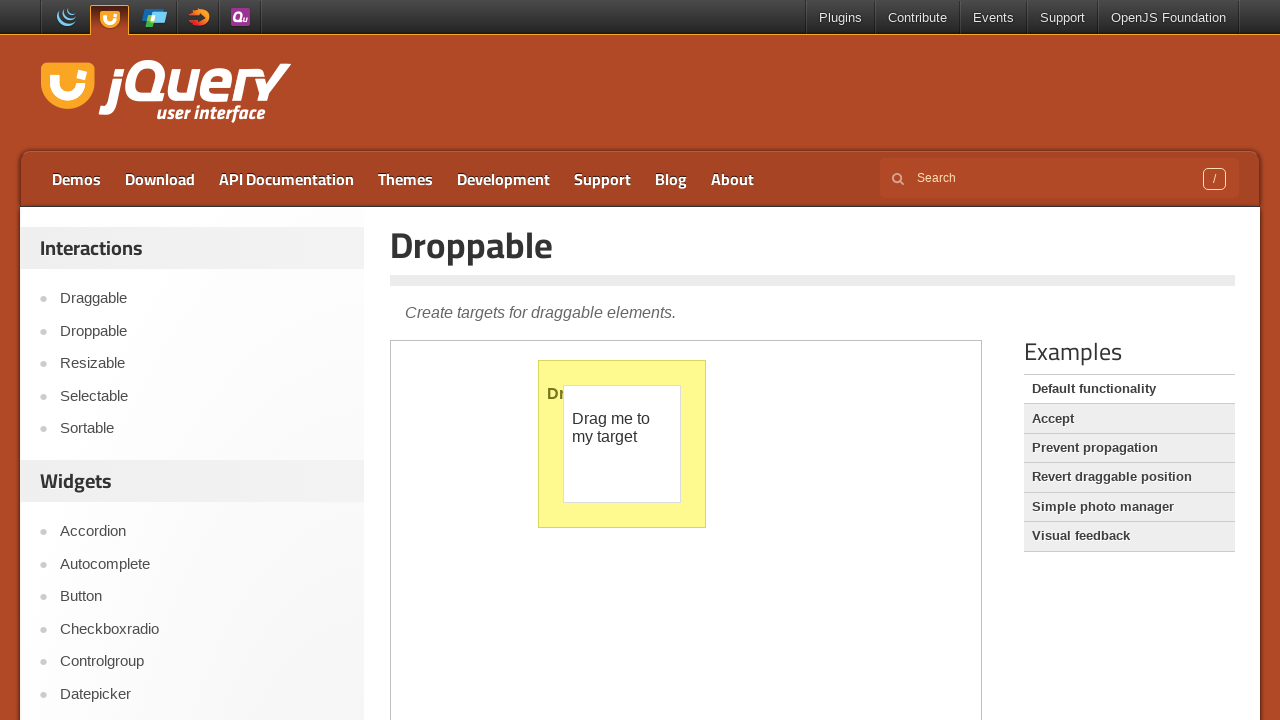

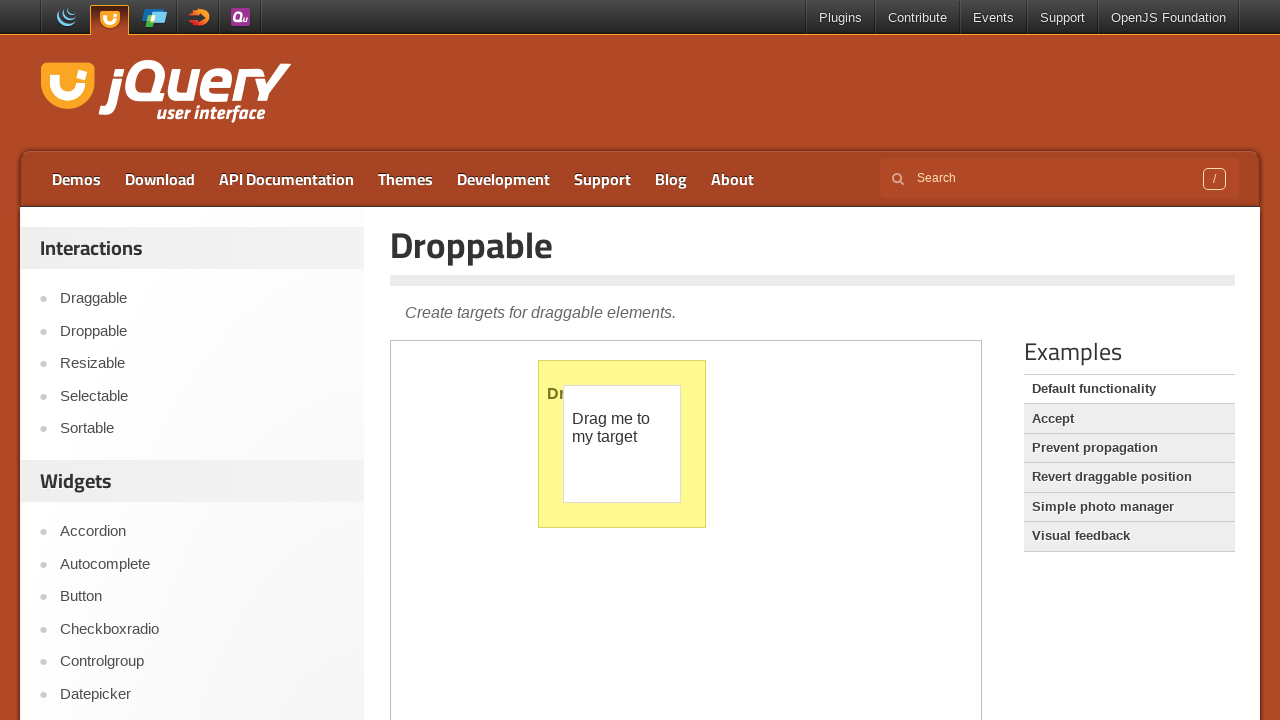